Tests the Exoplanet submenu in Browse APIs by searching and clicking through its sections.

Starting URL: https://api.nasa.gov/

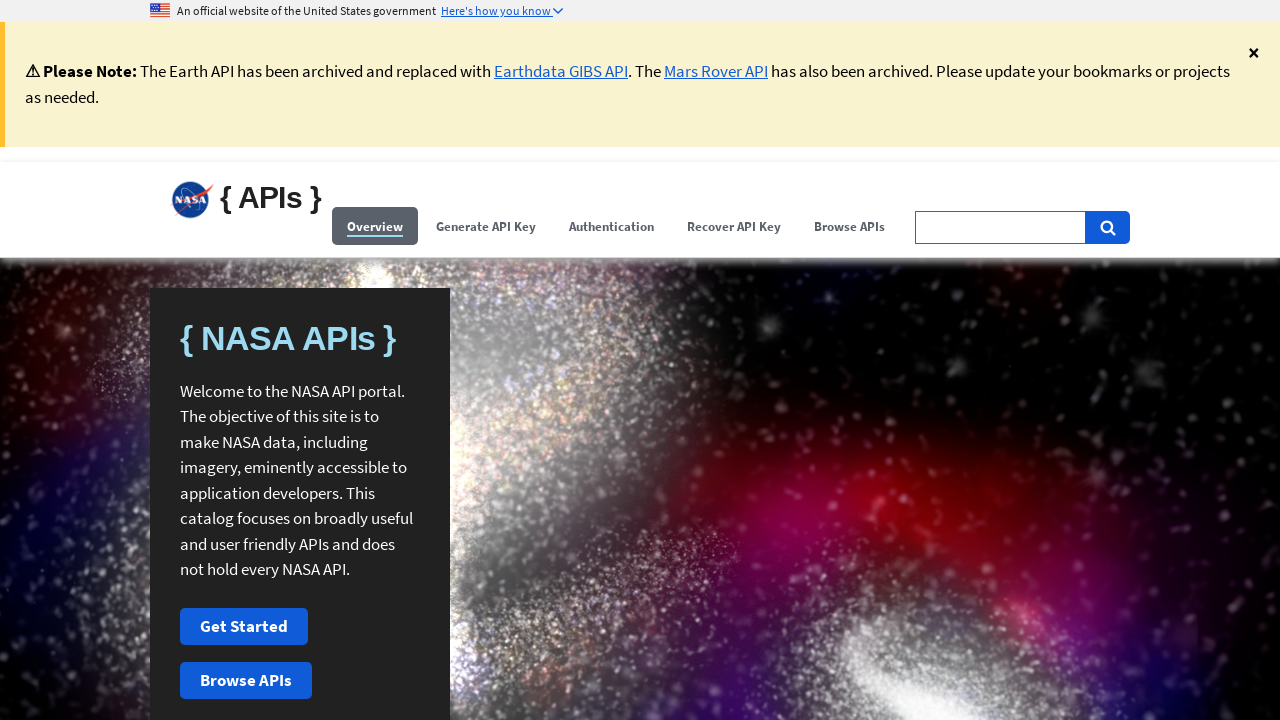

Clicked Browse APIs menu at (850, 226) on (//span[contains(.,'Browse APIs')])[1]
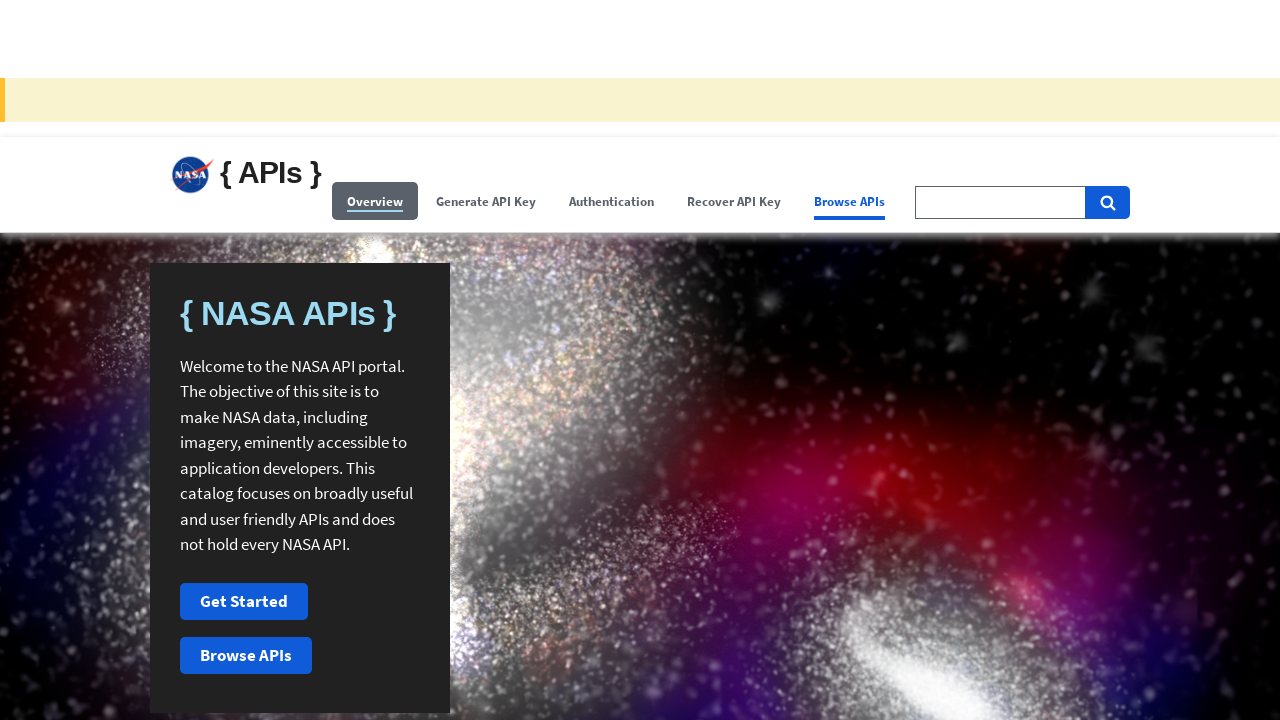

Filled search field with 'Exoplanet' on #search-field-big
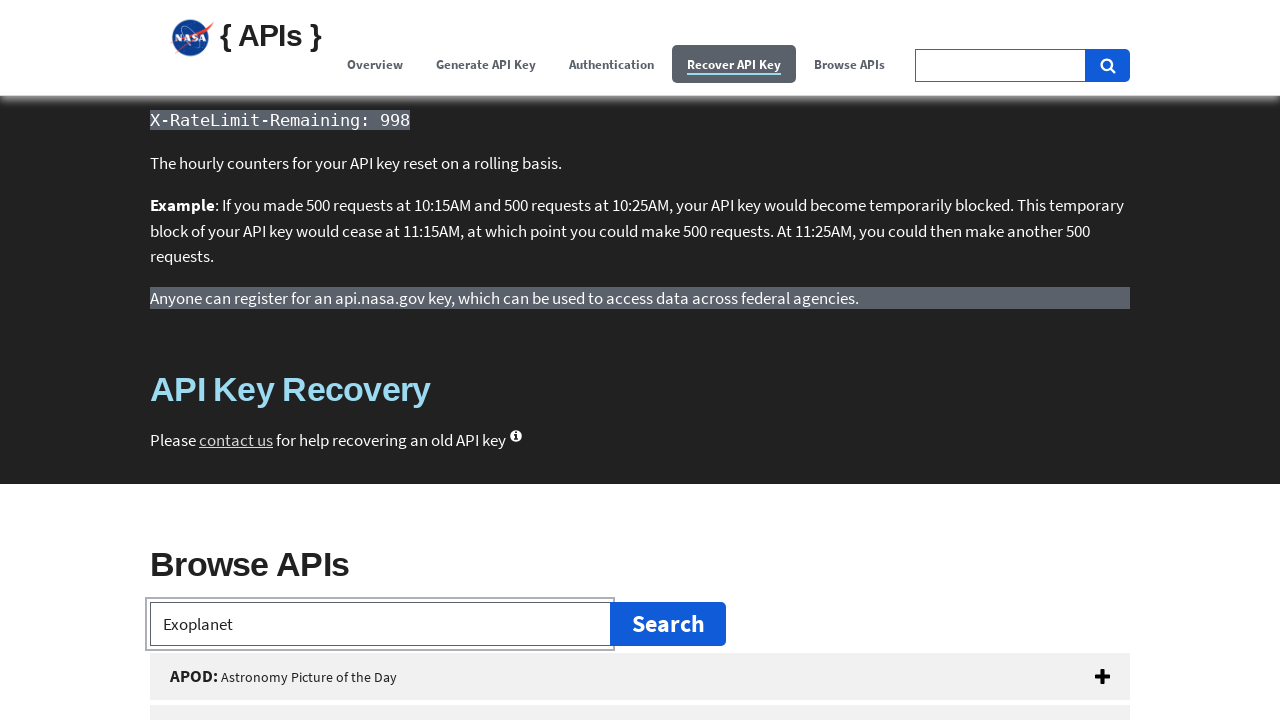

Clicked Exoplanet API button at (640, 360) on #exoplanet
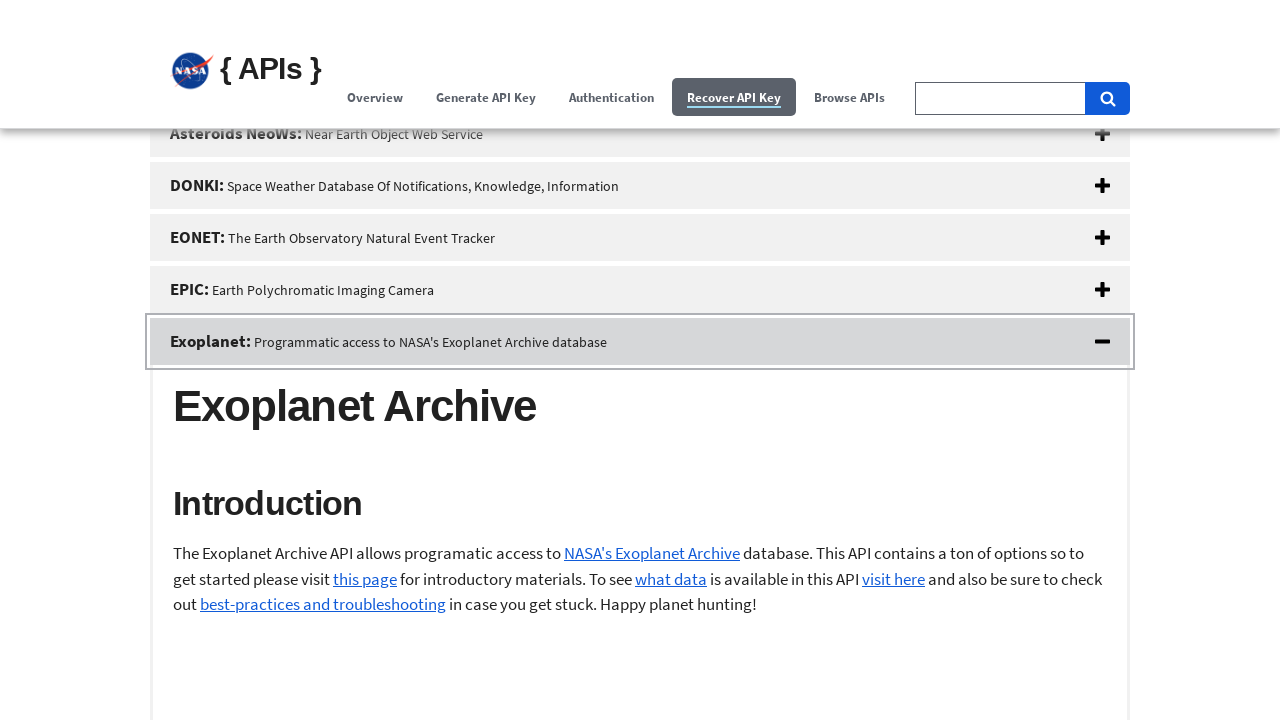

Clicked Exoplanet Introduction section at (640, 700) on #exoPlanetIntro
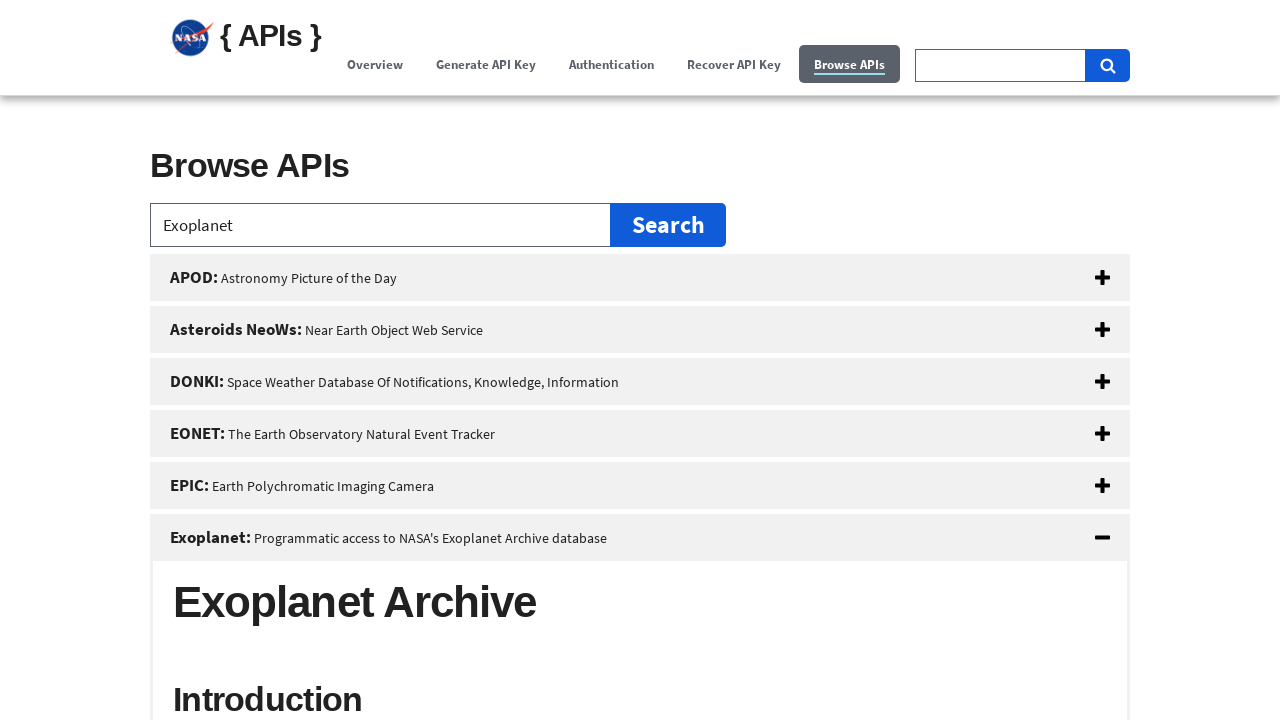

Clicked Exoplanet Examples section at (640, 361) on #exoPlanetExamples
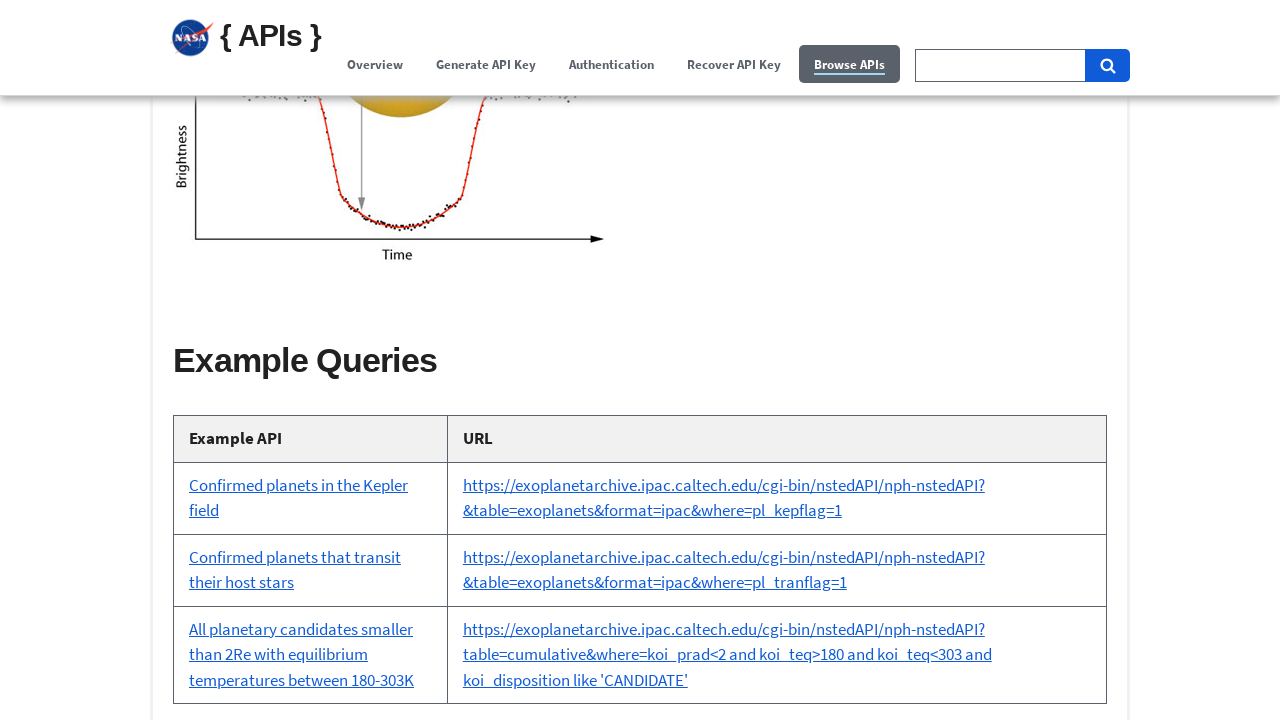

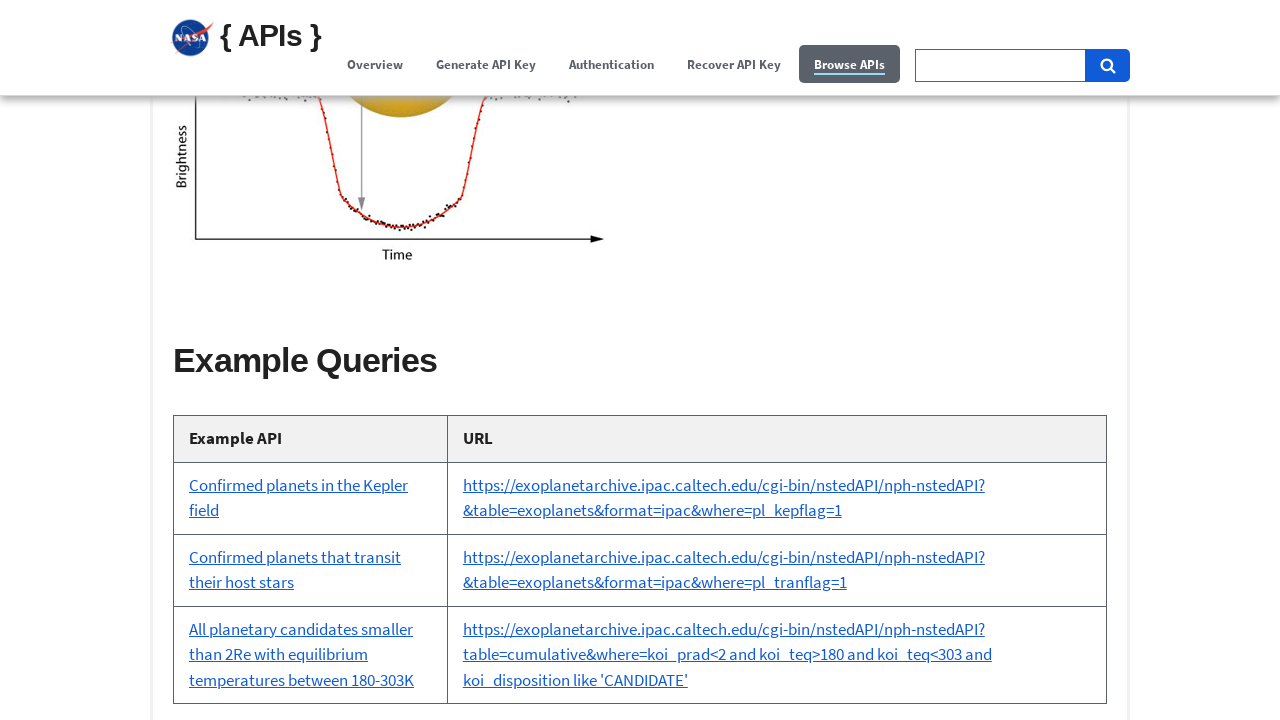